Tests inputting a negative float (-11.2) into the second number field of the calculator

Starting URL: https://testsheepnz.github.io/BasicCalculator

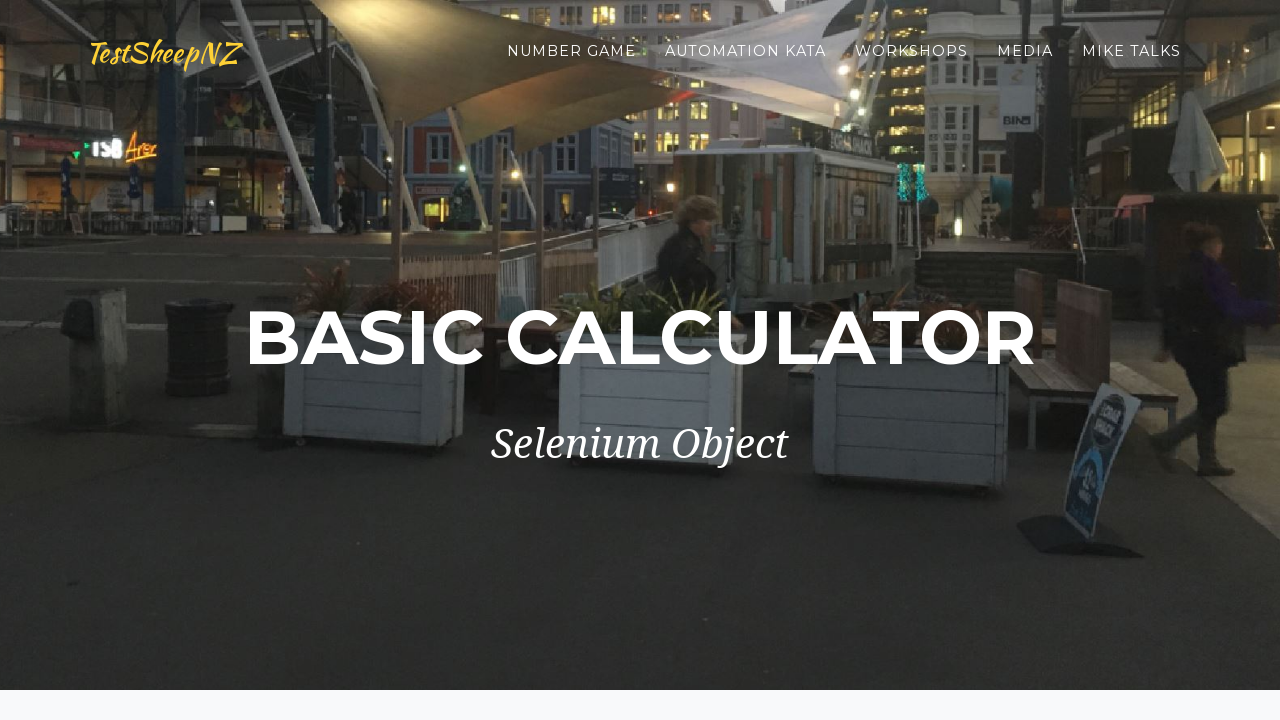

Selected 'Prototype' build version from dropdown on #selectBuild
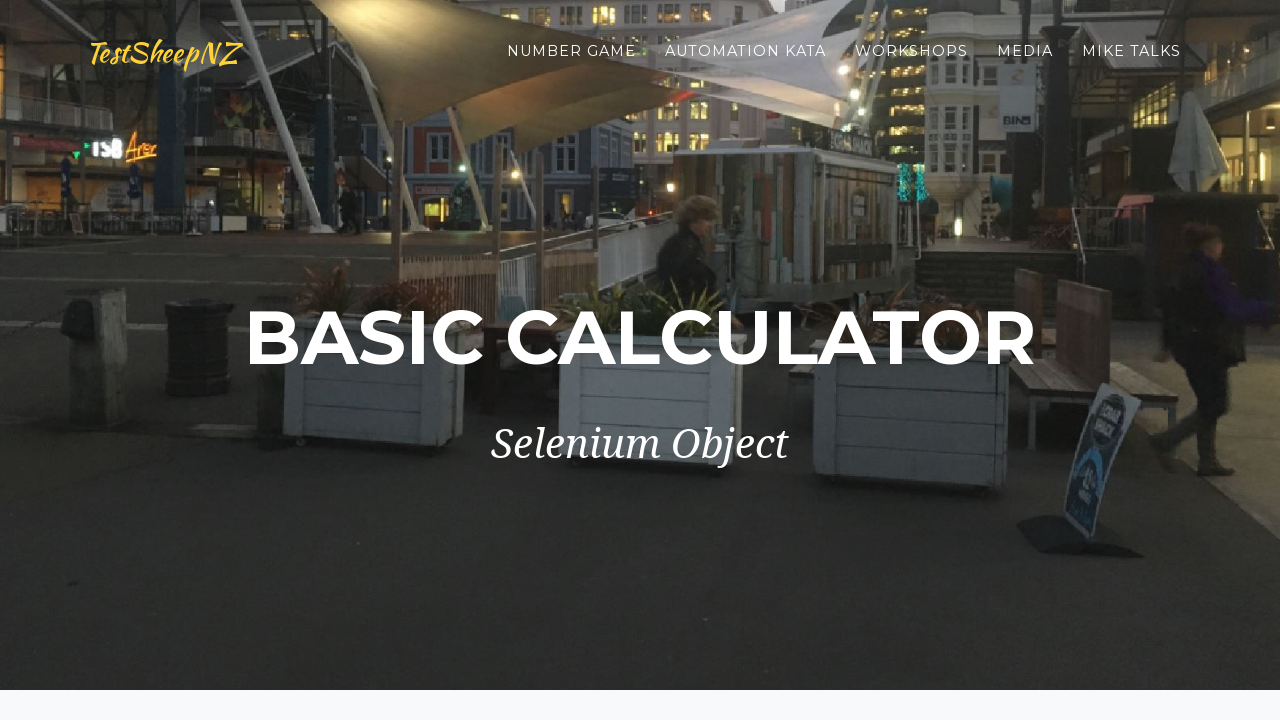

Typed negative float '-11.2' into second number field on #number2Field
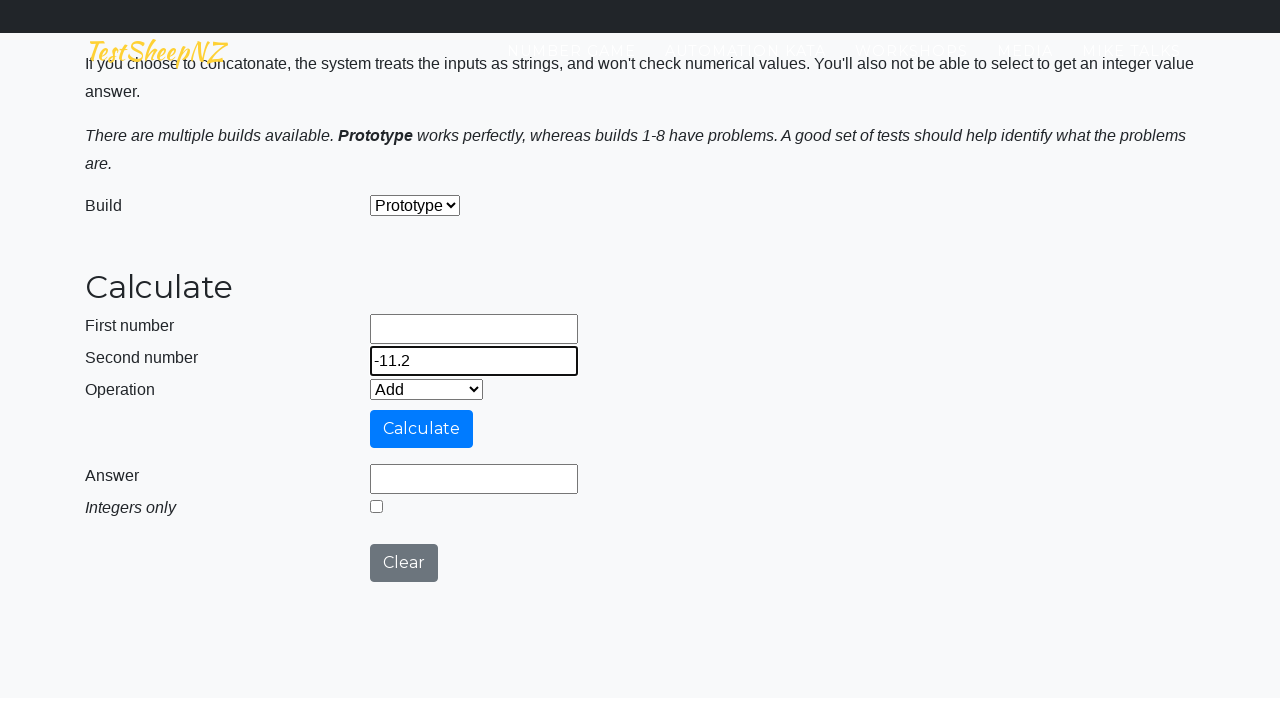

Verified that second number field contains '-11.2'
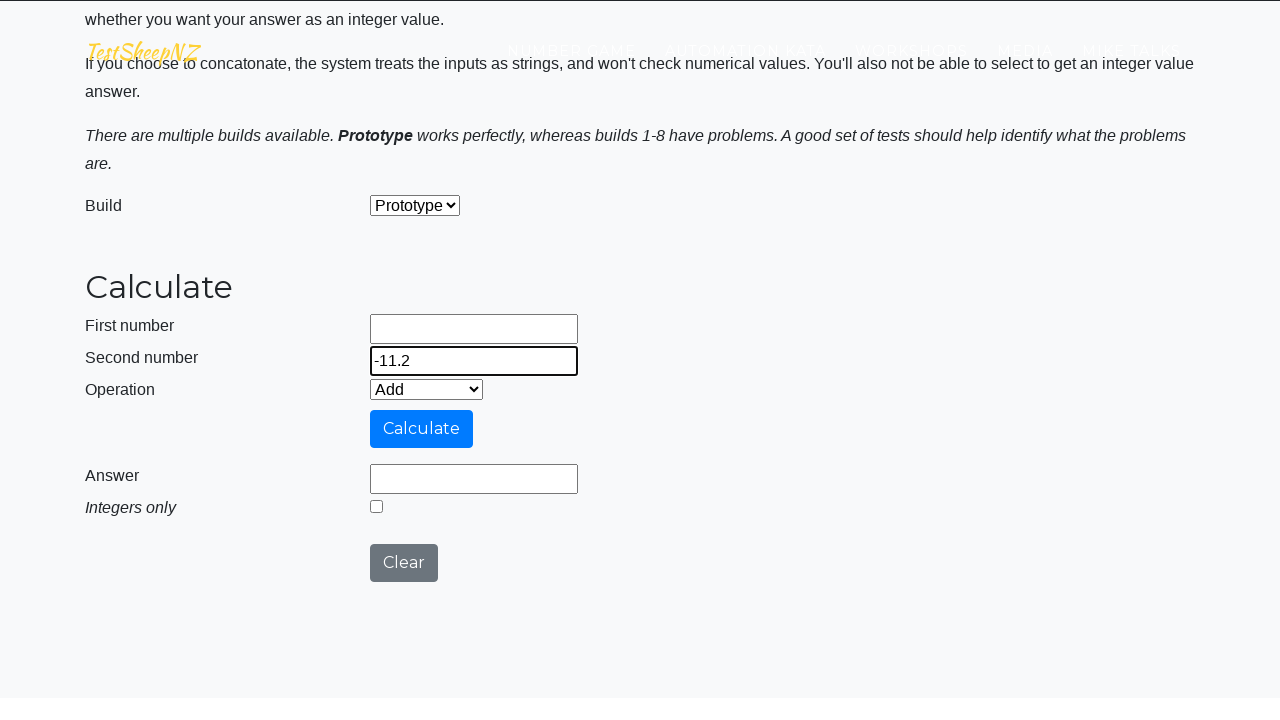

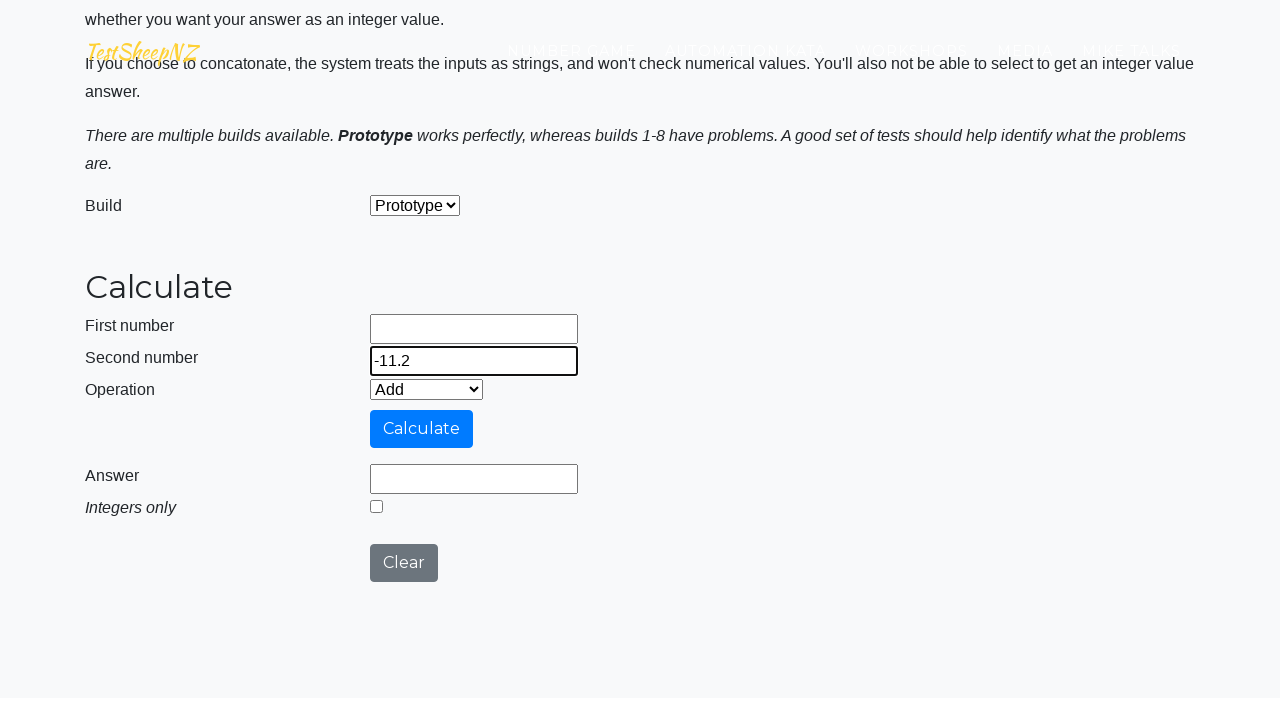